Tests click and hold functionality by clicking and holding on a circle element, then releasing it after a brief pause

Starting URL: https://demoapps.qspiders.com/ui/clickHold?sublist=0

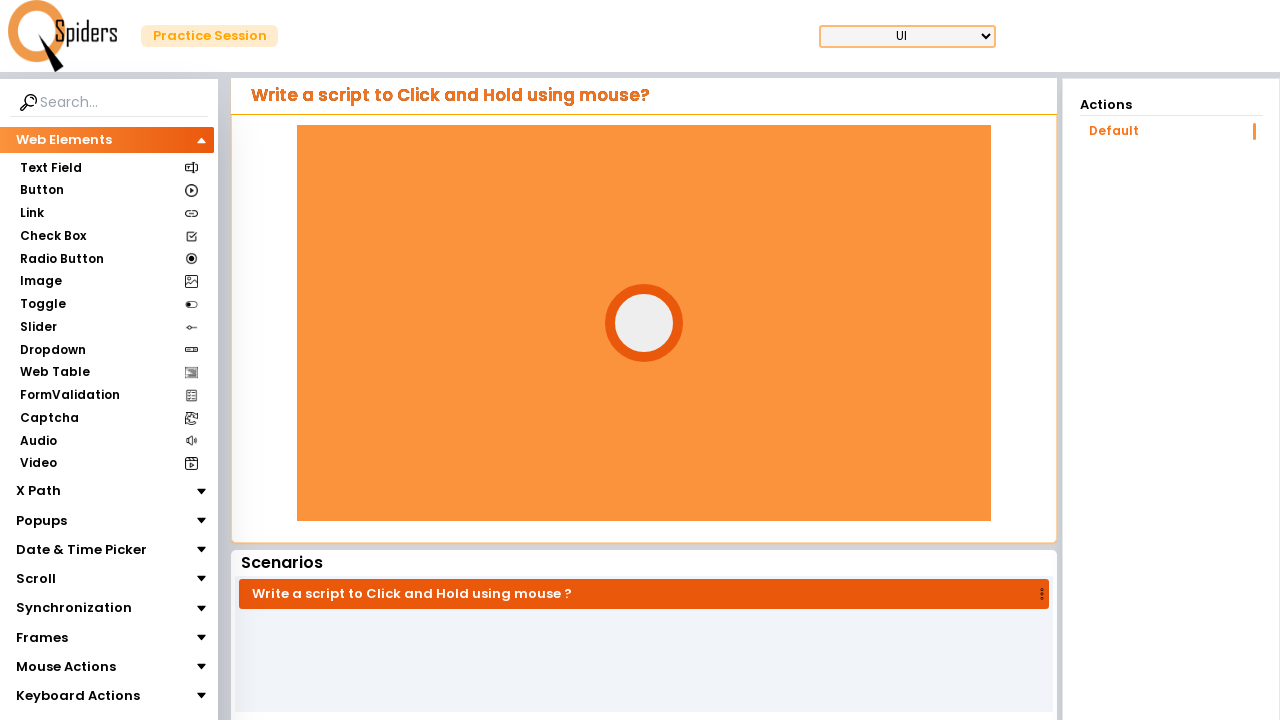

Located the circle element
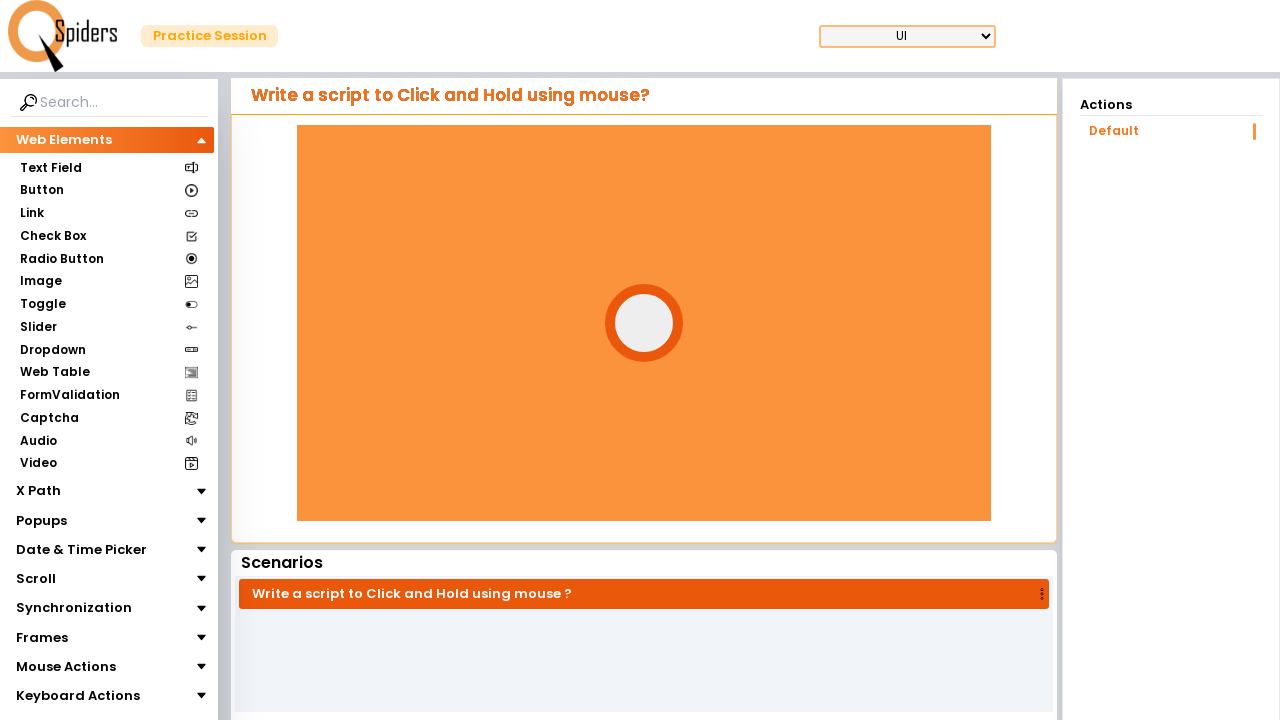

Hovered over the circle element at (644, 323) on #circle
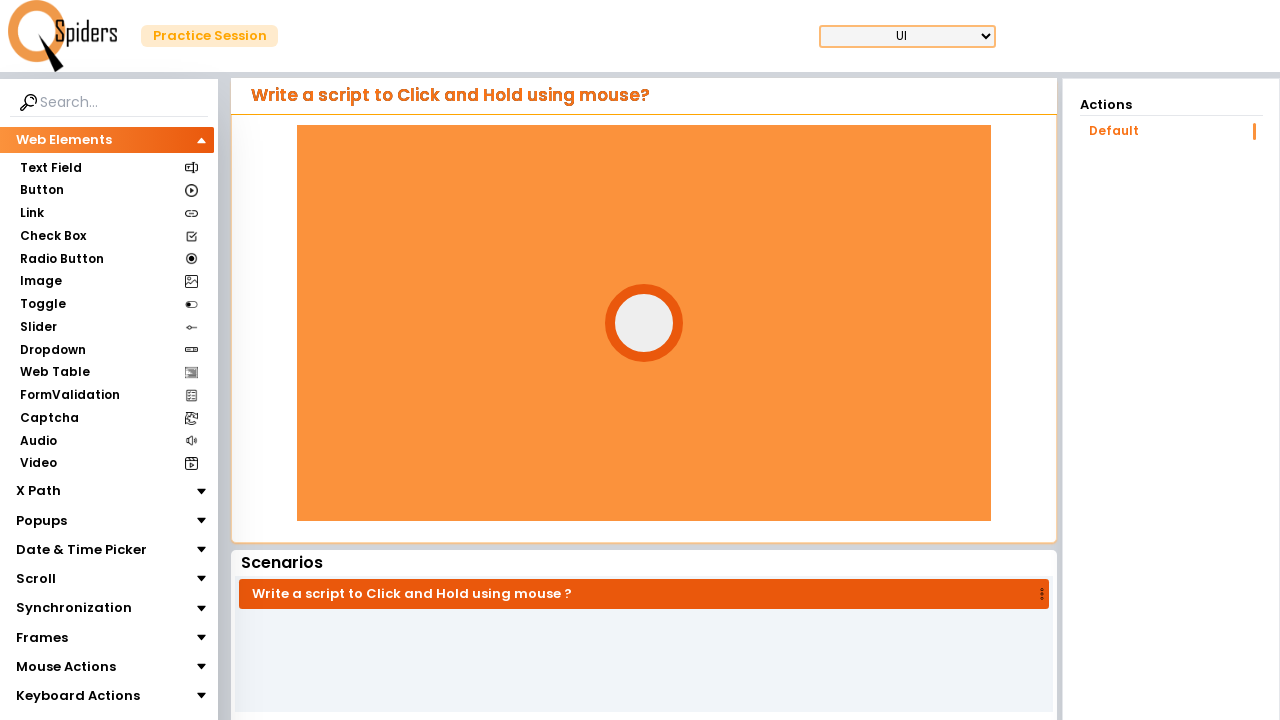

Pressed mouse button down on circle at (644, 323)
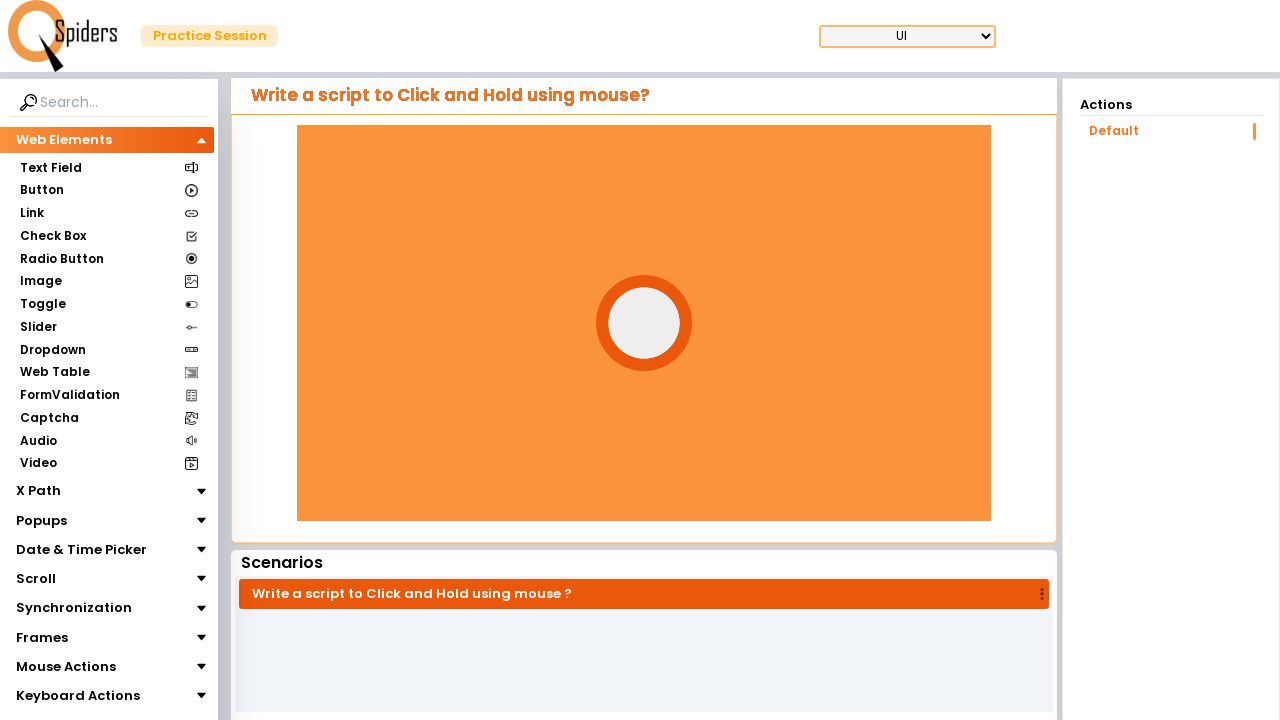

Waited 2 seconds while holding mouse button
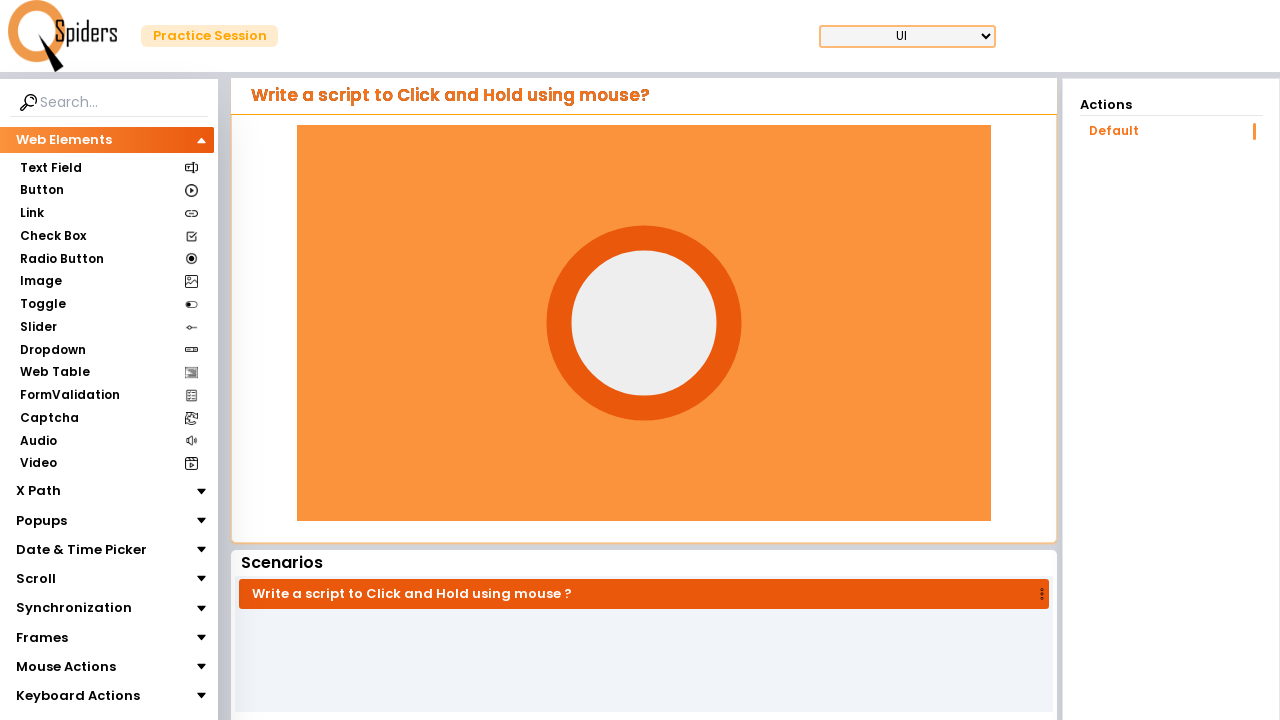

Released mouse button at (644, 323)
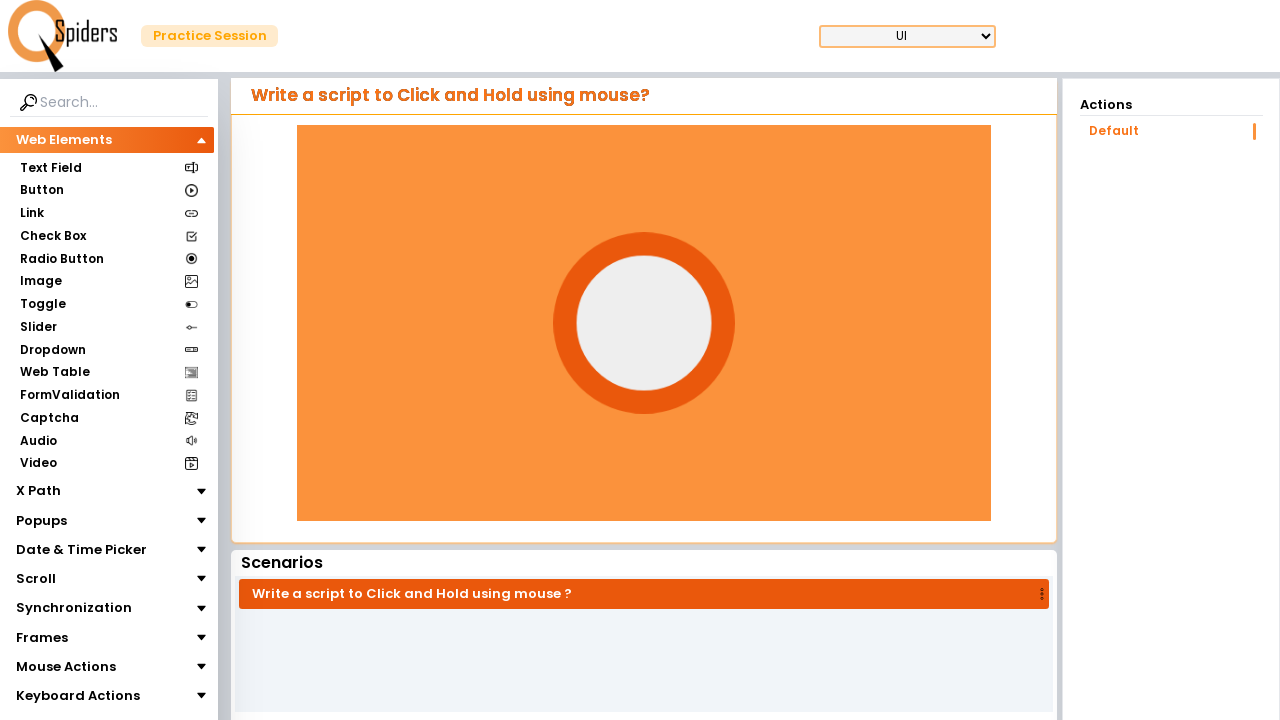

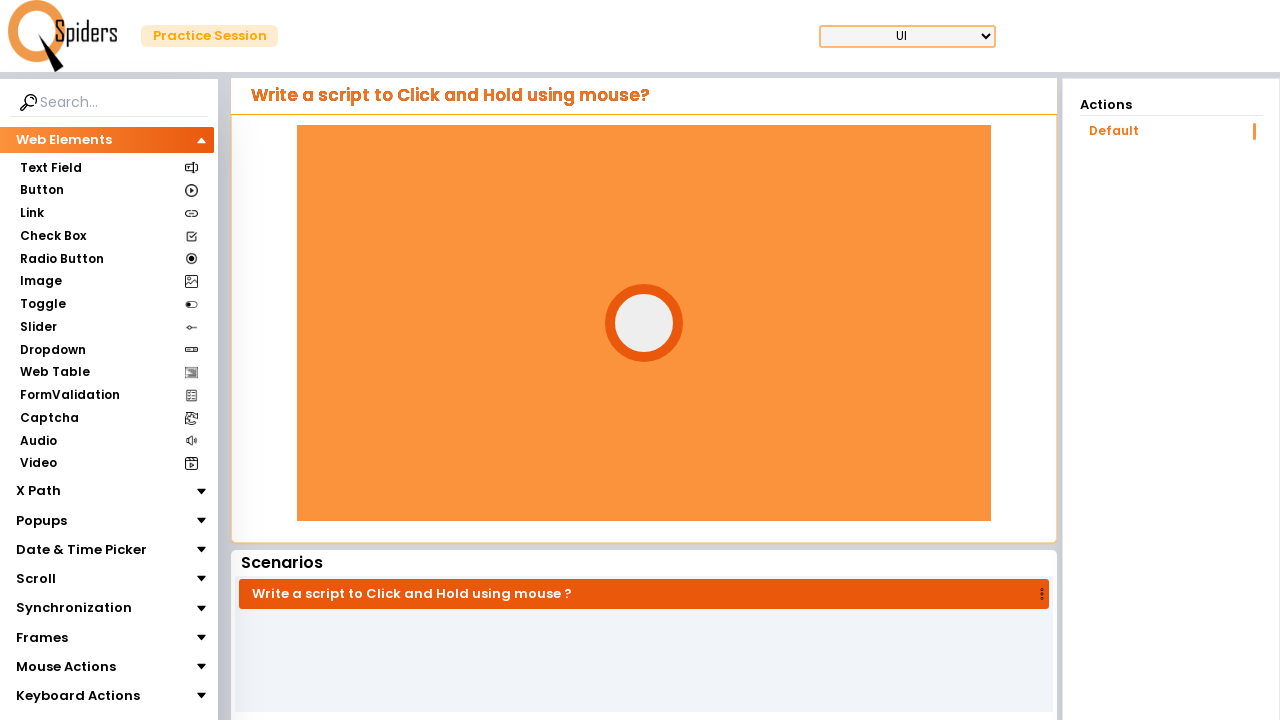